Tests opening a new browser window by clicking a button, waiting for the popup, and verifying the new window opens successfully

Starting URL: https://demoqa.com/browser-windows

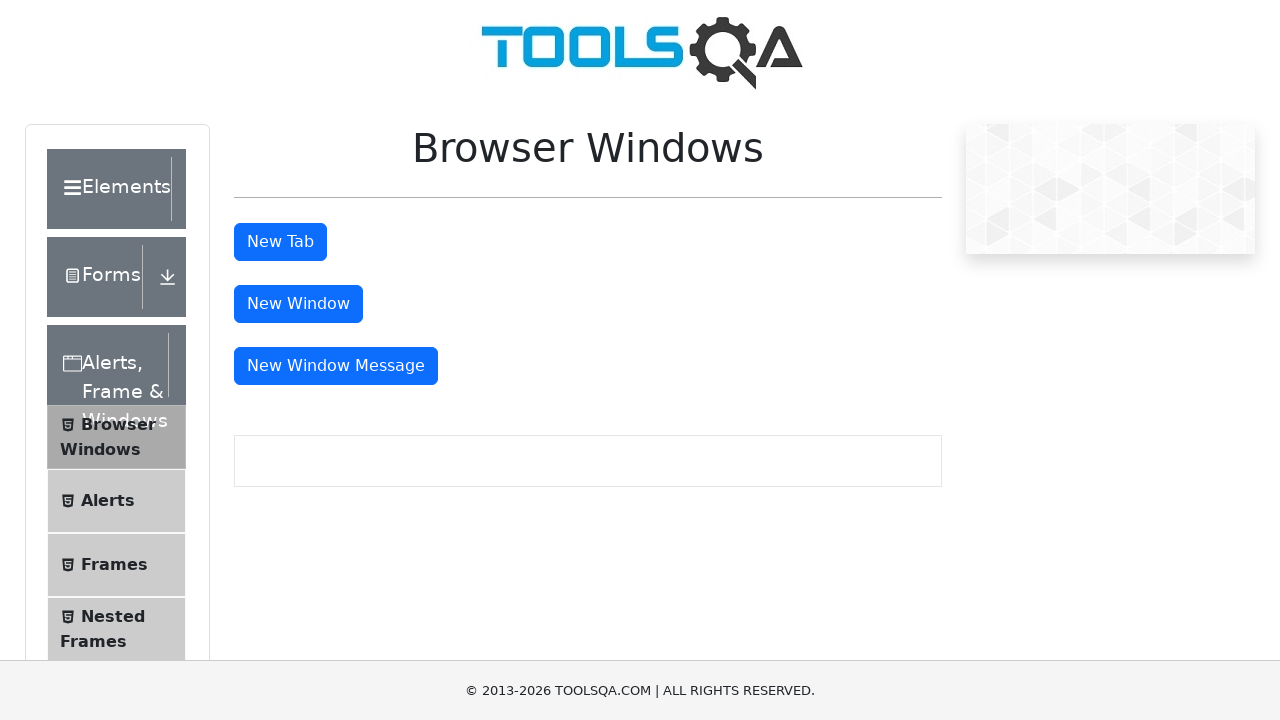

Clicked the 'New Window' button and popup expected at (298, 304) on #windowButton
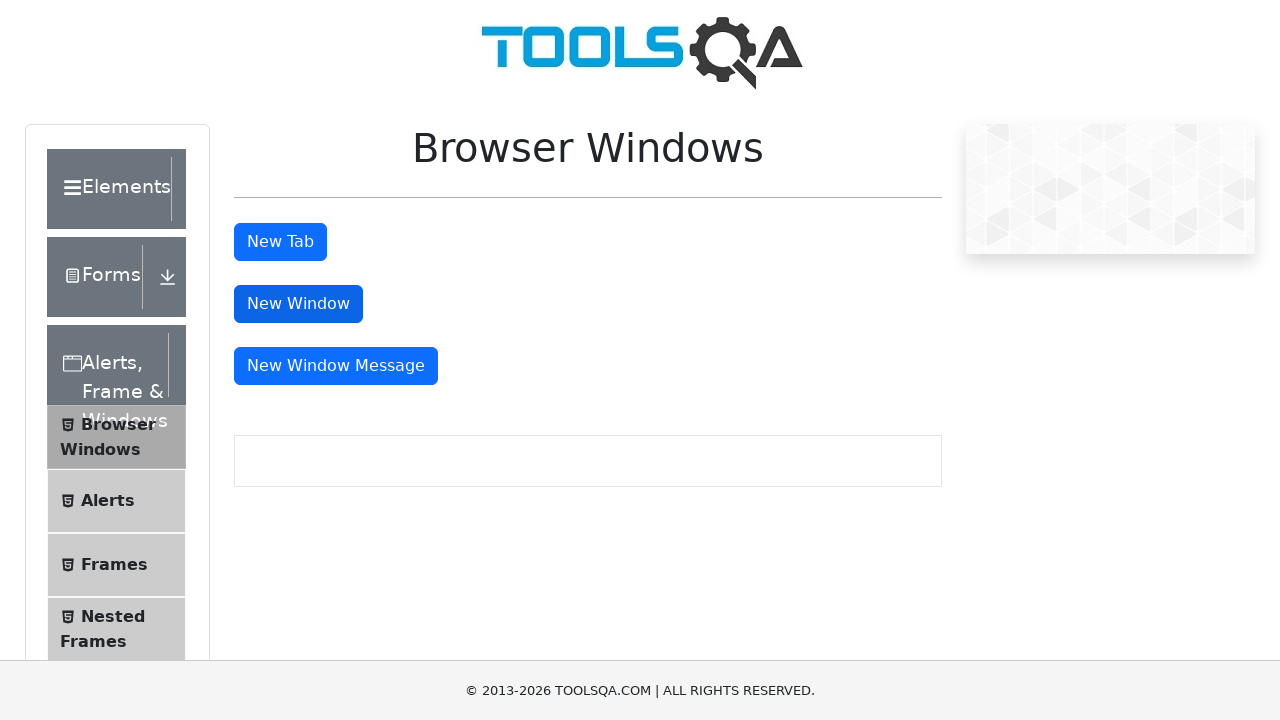

New browser window opened successfully
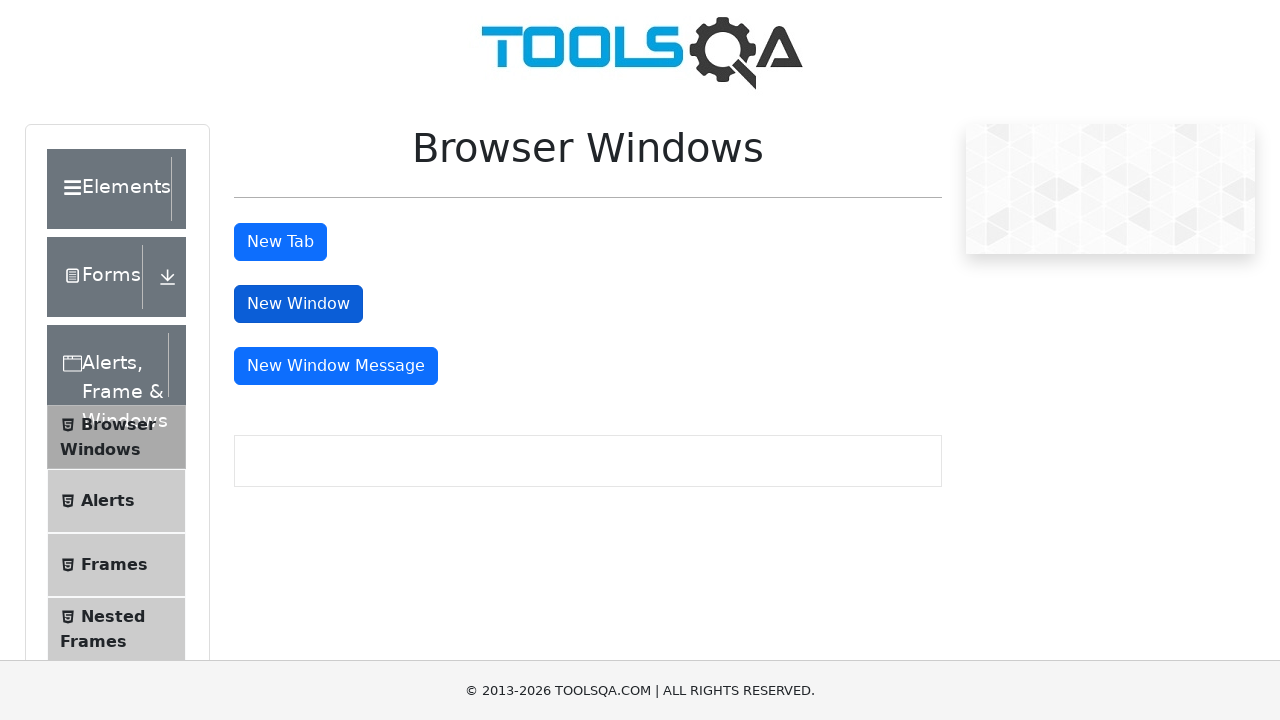

New window page loaded completely
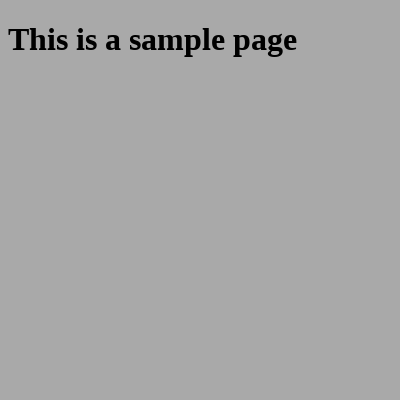

Retrieved new window title: ''
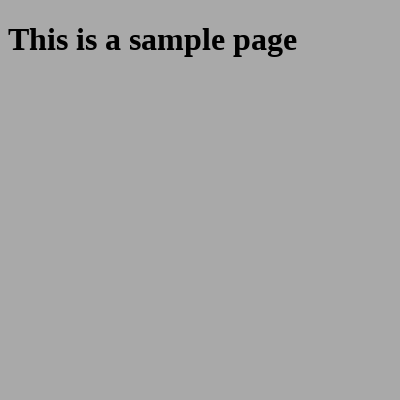

Closed the new browser window
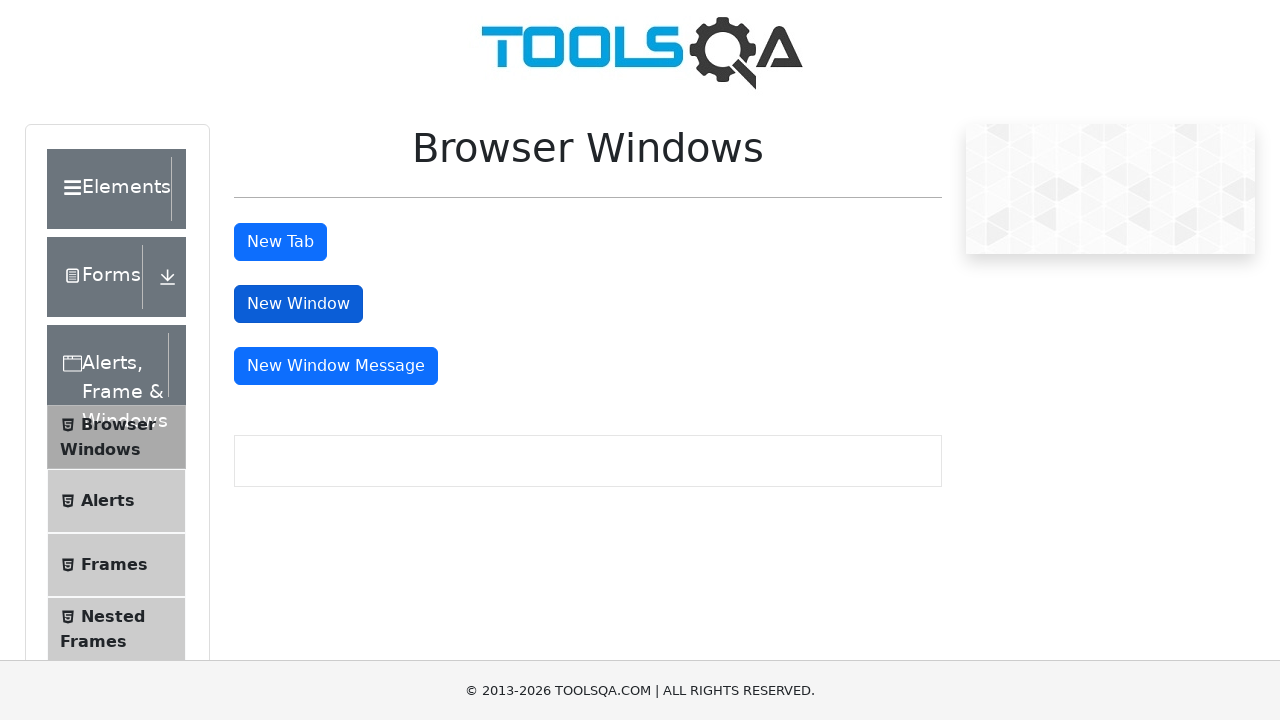

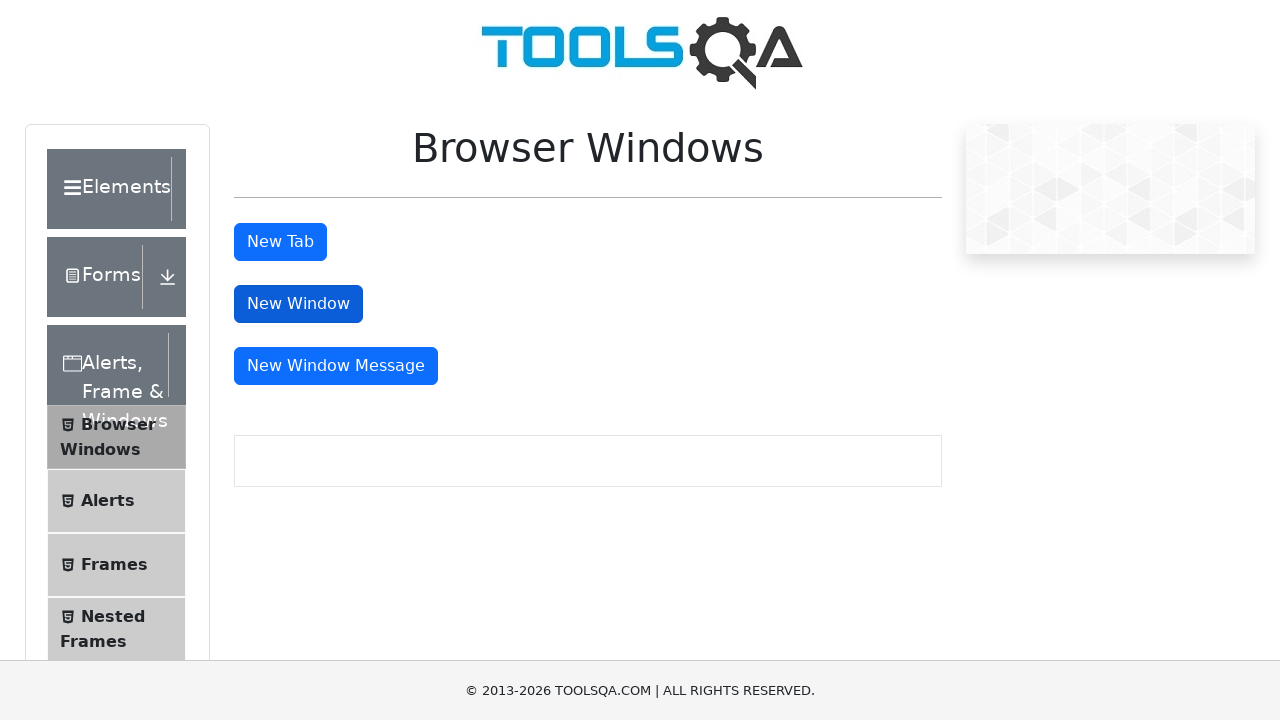